Tests double-click functionality on a W3Schools demo page by switching to an iframe and performing a double-click action on a demo element

Starting URL: https://www.w3schools.com/jsref/tryit.asp?filename=tryjsref_ondblclick_addeventlistener

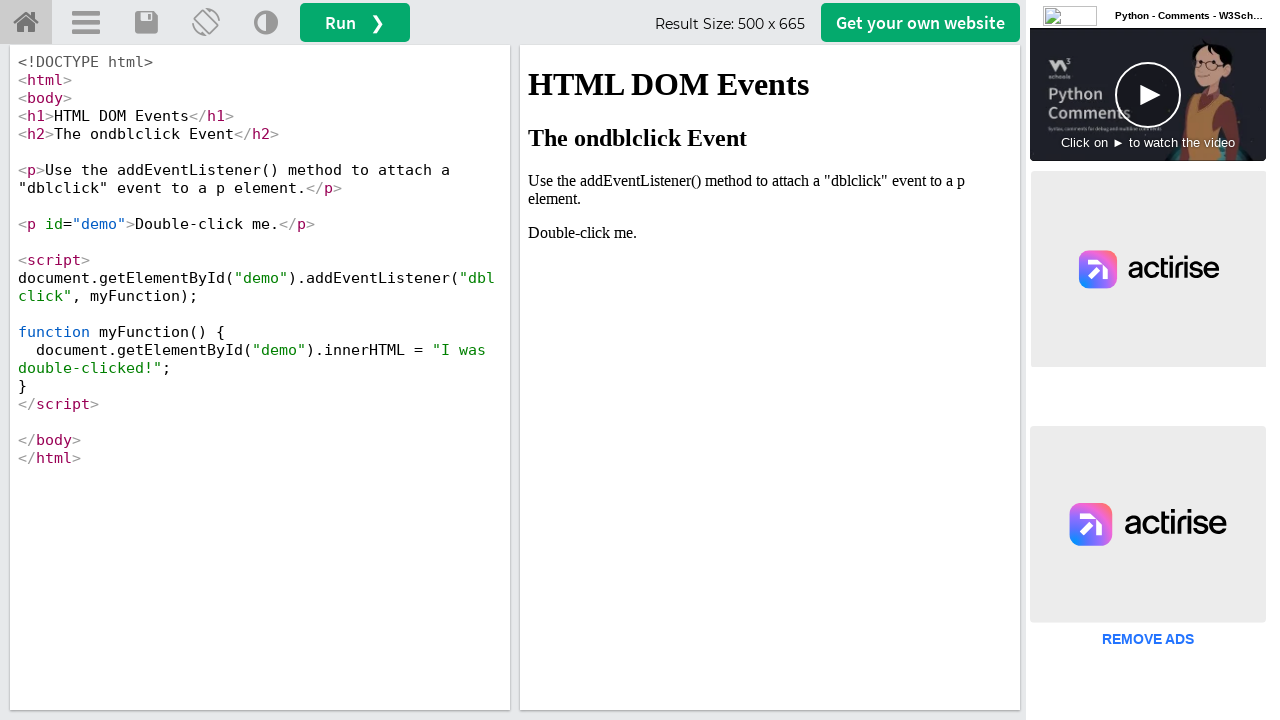

Located iframe with ID 'iframeResult' containing the demo
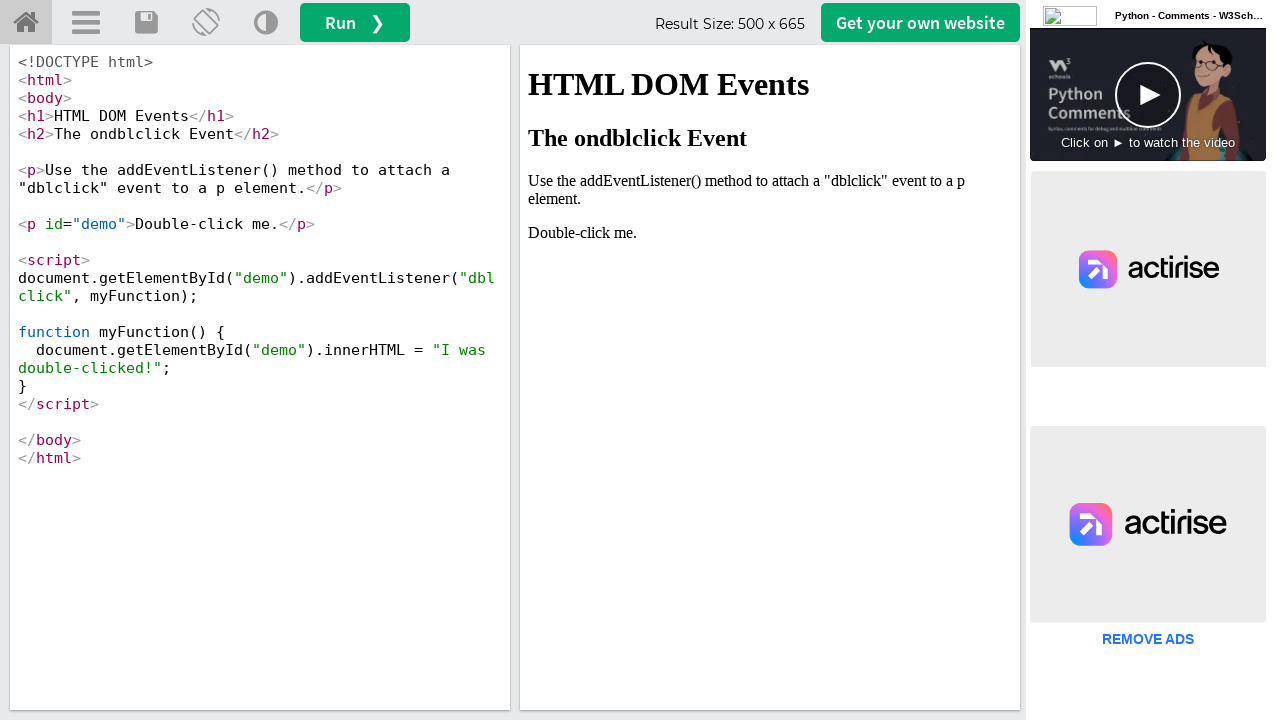

Double-clicked on the demo element to trigger ondblclick event at (770, 233) on #iframeResult >> internal:control=enter-frame >> #demo
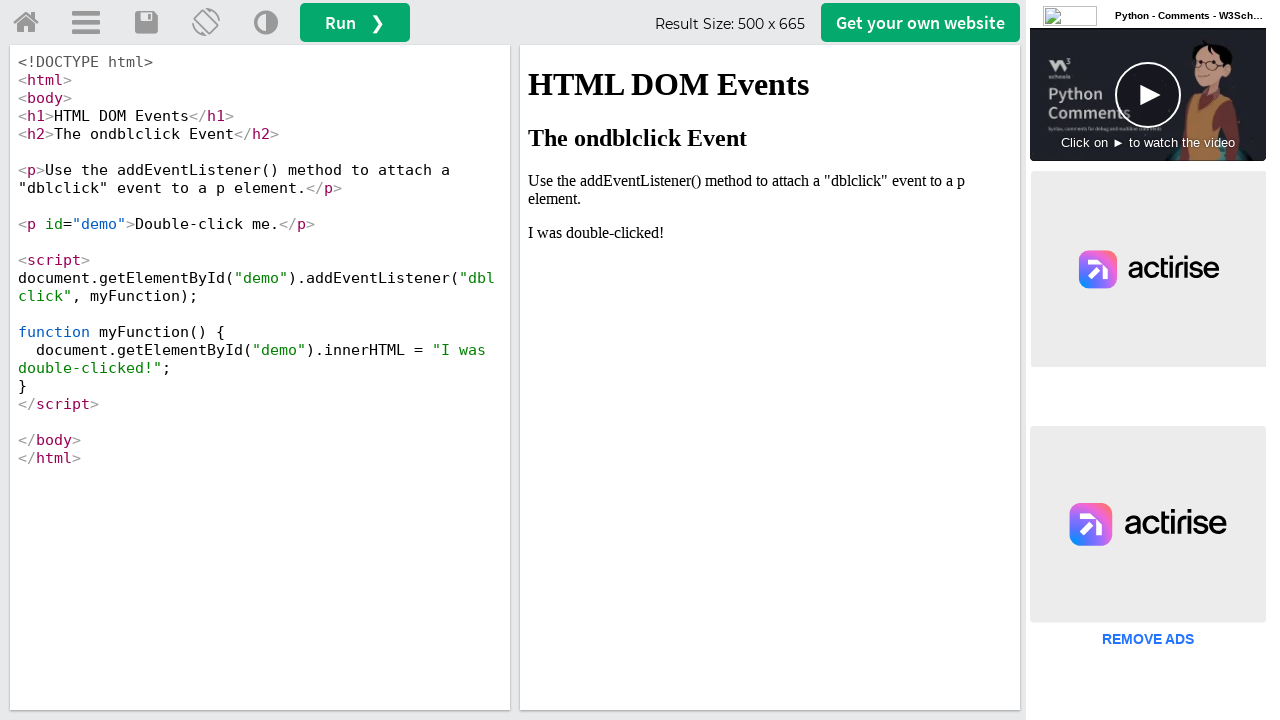

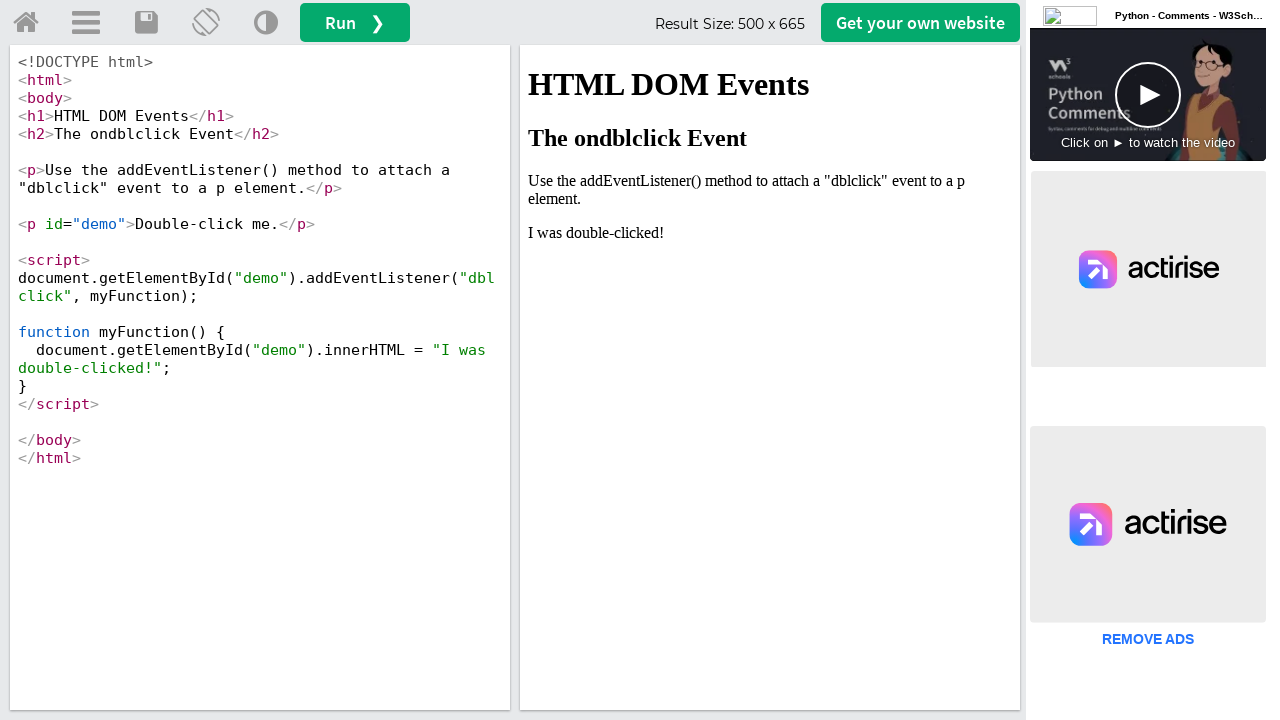